Tests the search functionality and "Back to Top" button on Bluestone website by searching for rings, scrolling down, and verifying the back to top button works

Starting URL: https://www.bluestone.com

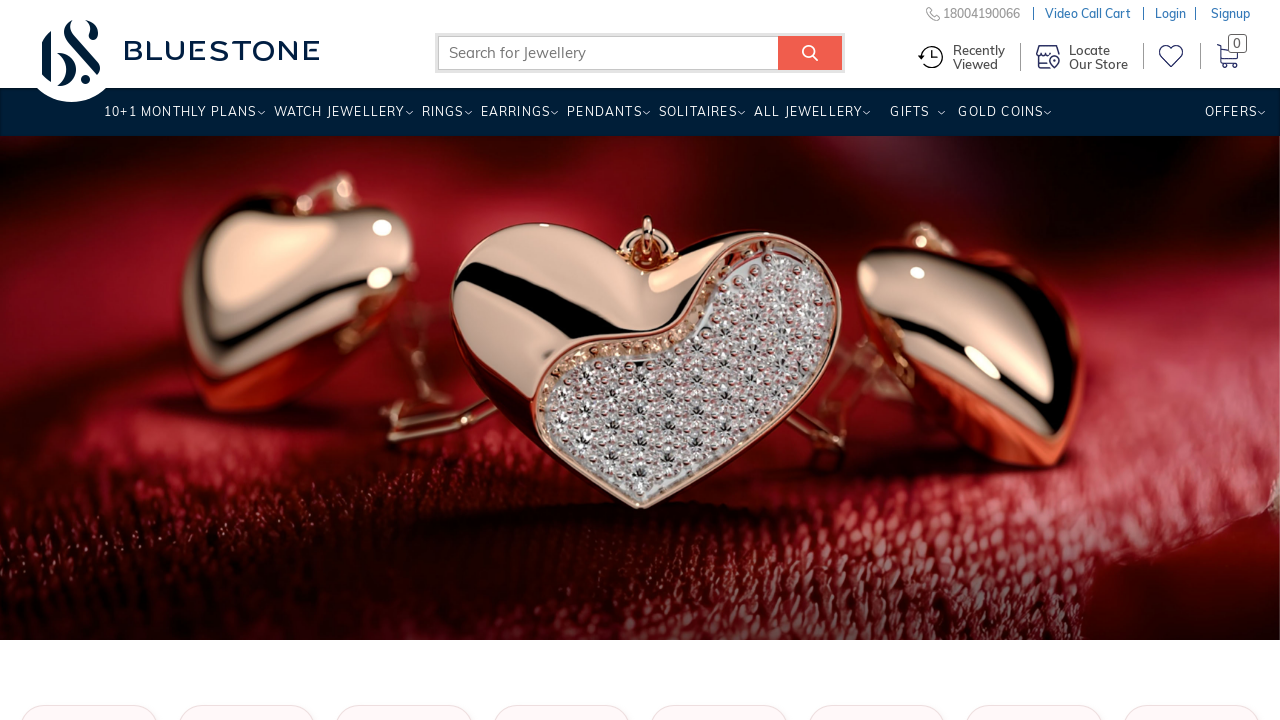

Clicked on search input field at (640, 53) on input[type='text']
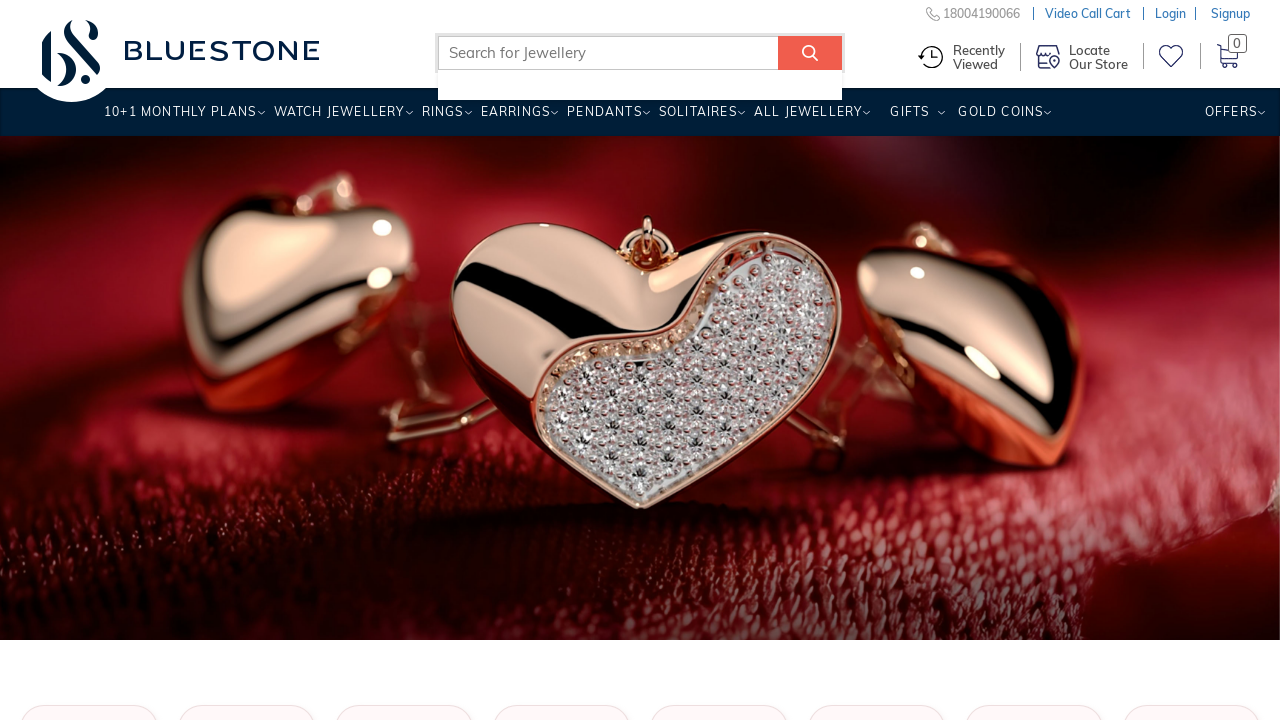

Entered 'rings' in search field on input[type='text']
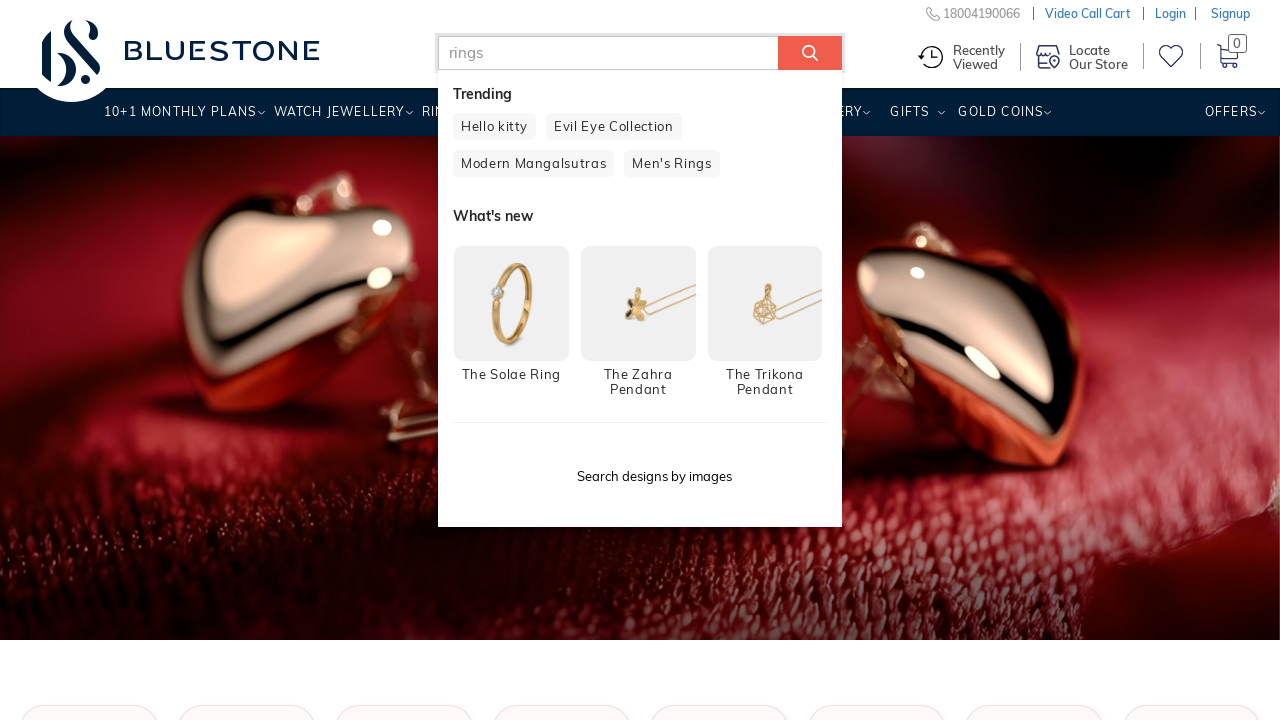

Clicked search button to search for rings at (810, 53) on input[value='Search']
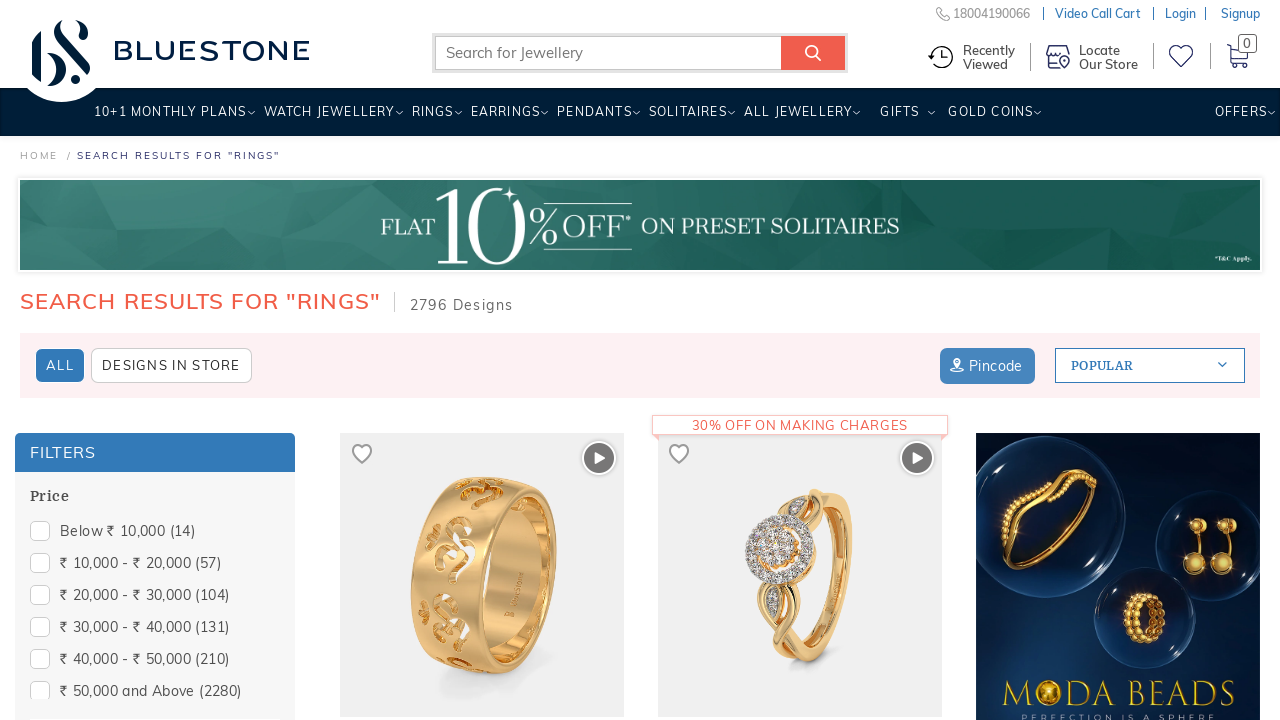

Search results loaded and network idle
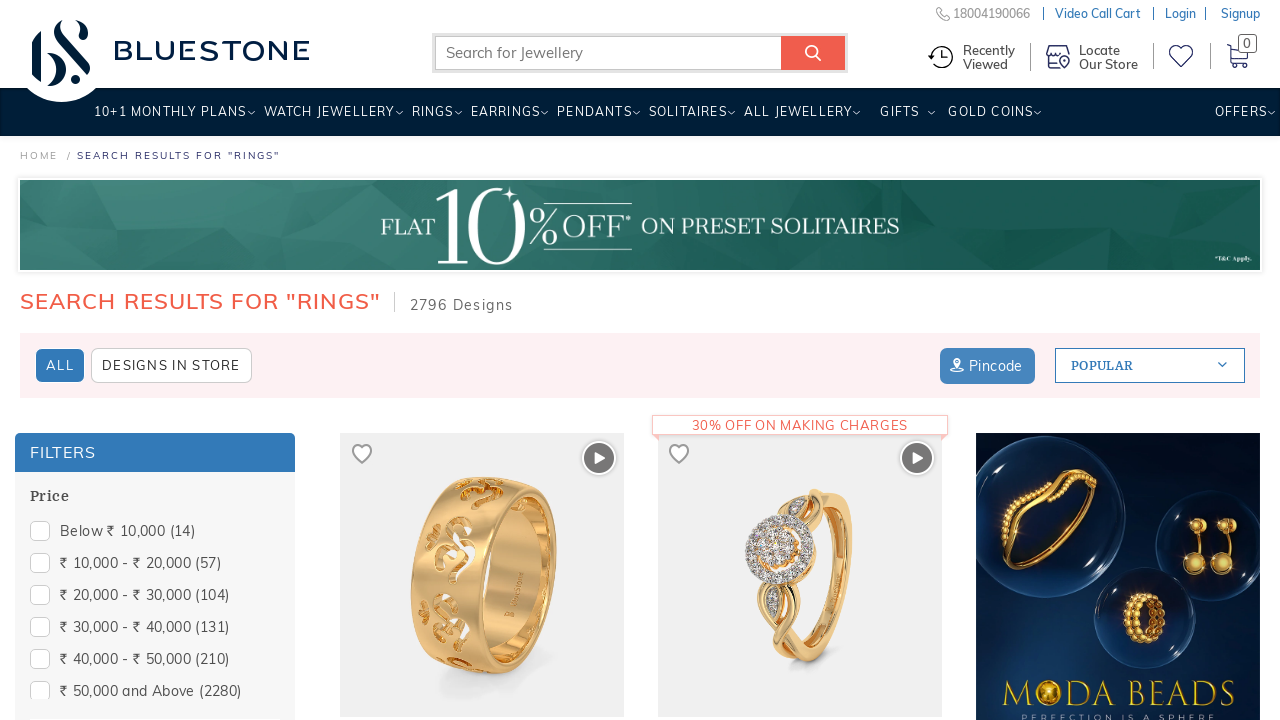

Scrolled down page (iteration 1/10)
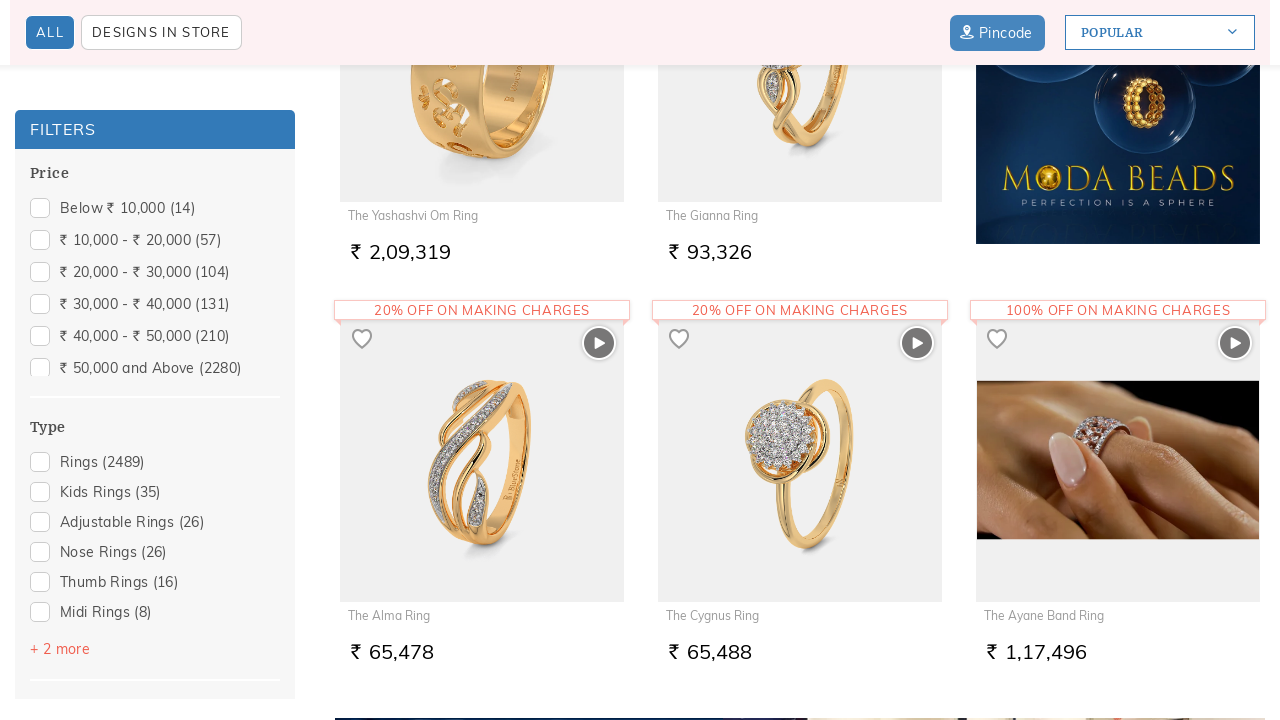

Waited 1 second after scrolling (iteration 1/10)
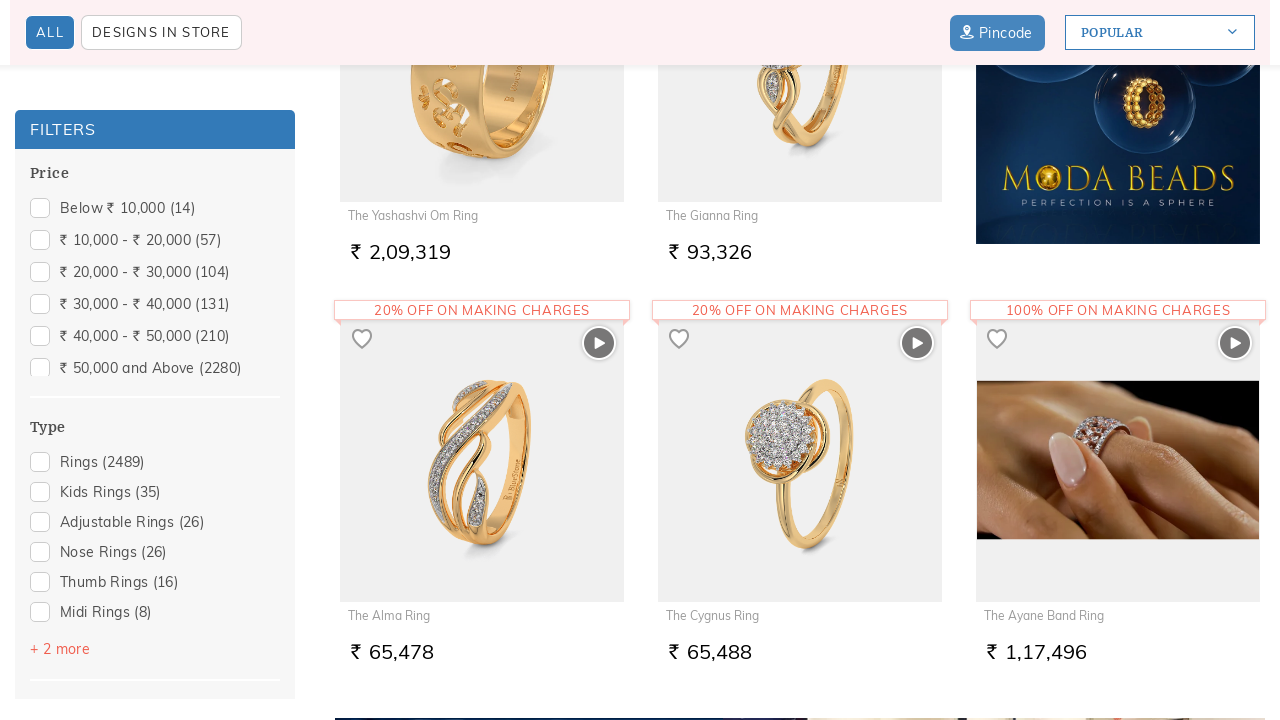

Scrolled down page (iteration 2/10)
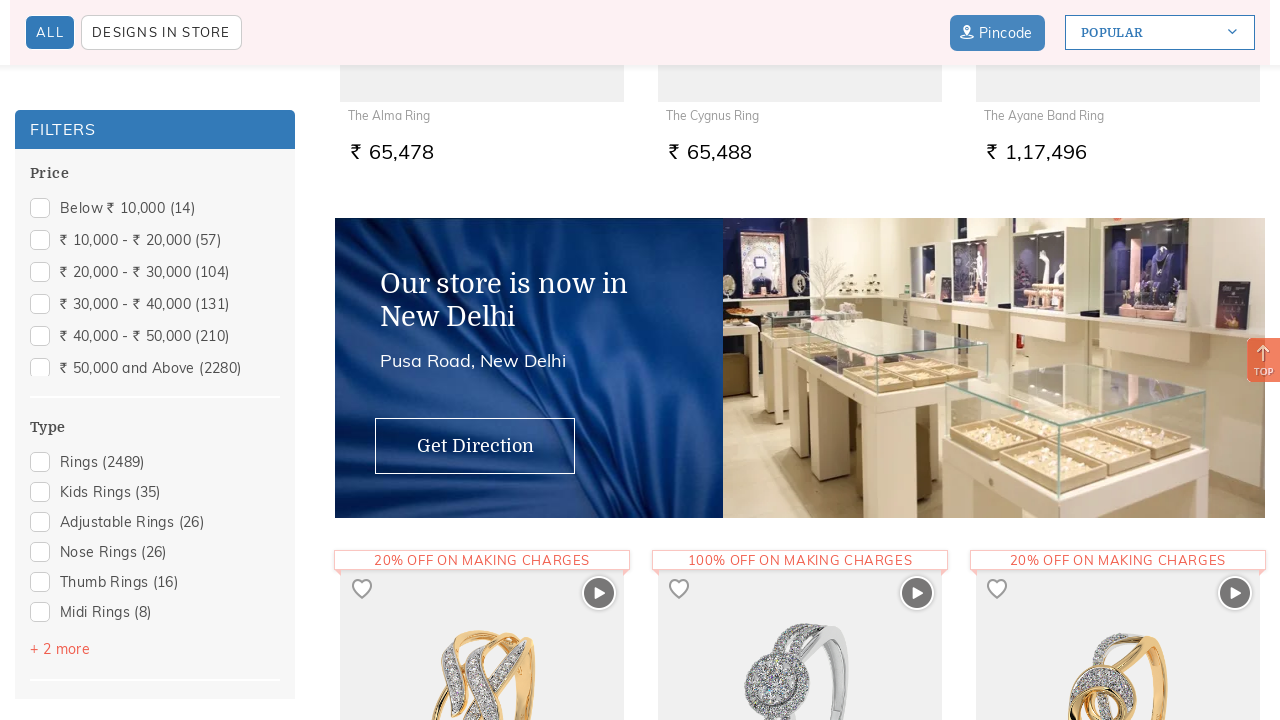

Waited 1 second after scrolling (iteration 2/10)
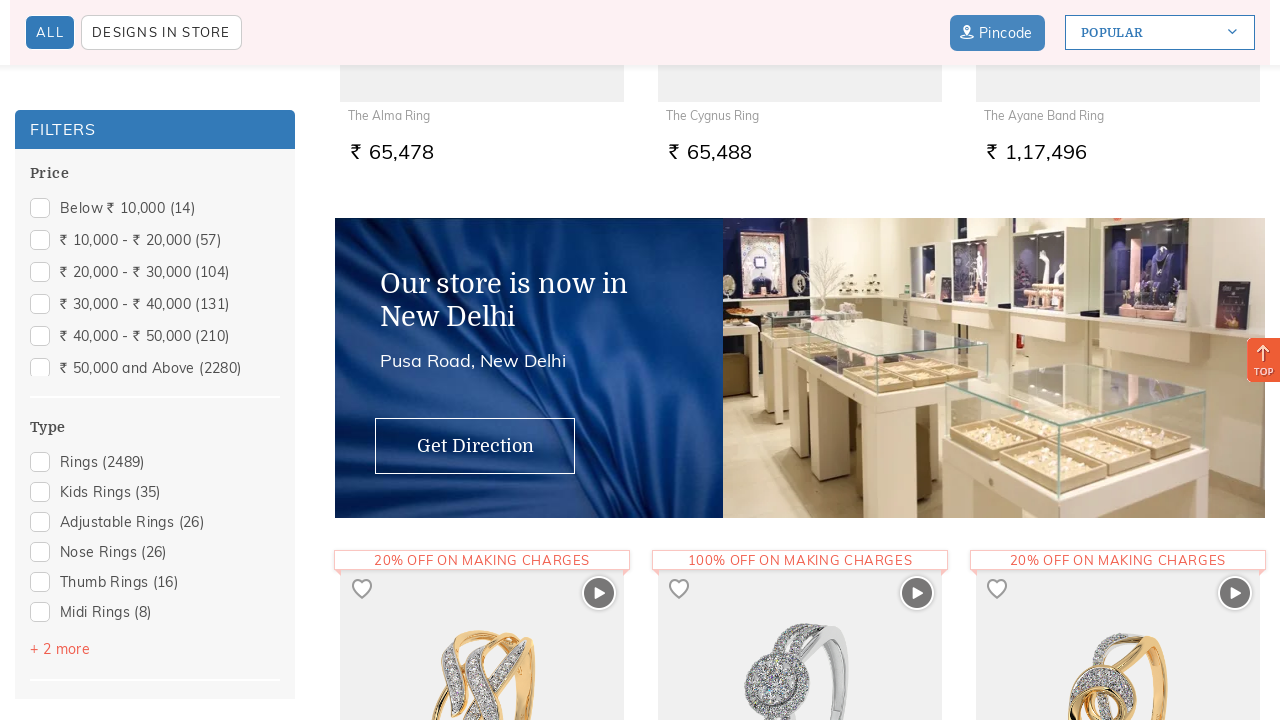

Scrolled down page (iteration 3/10)
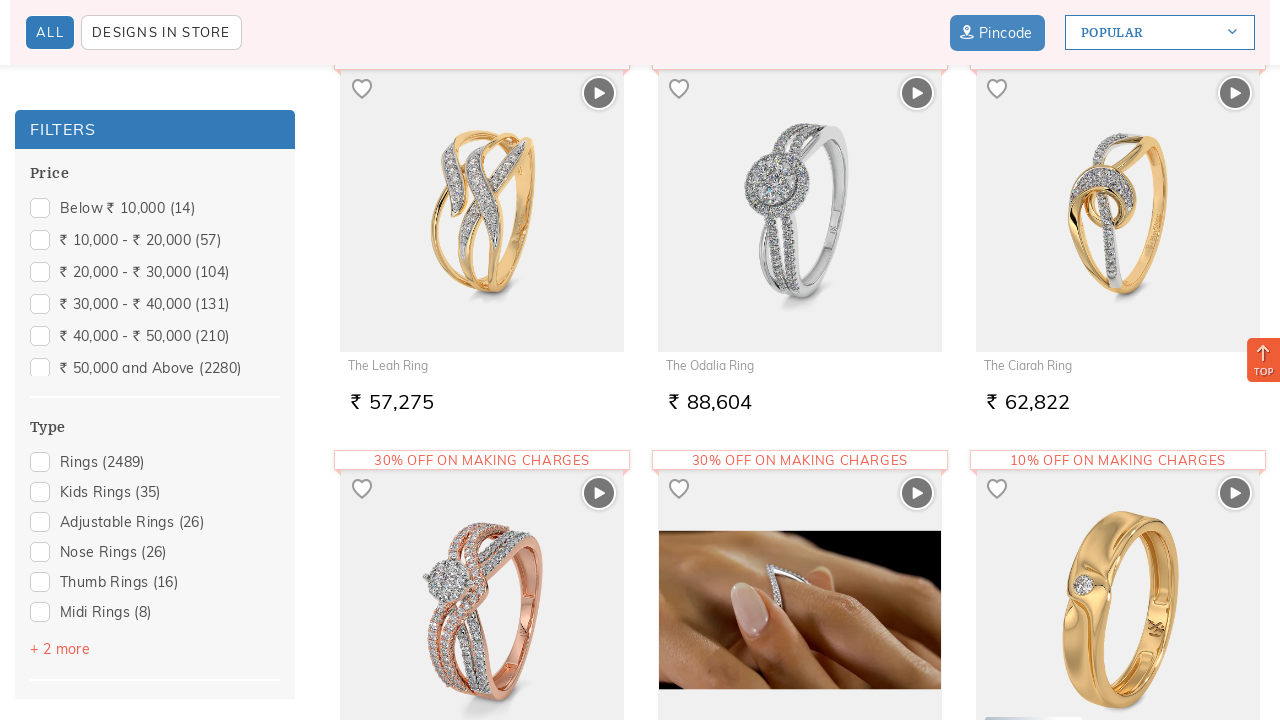

Waited 1 second after scrolling (iteration 3/10)
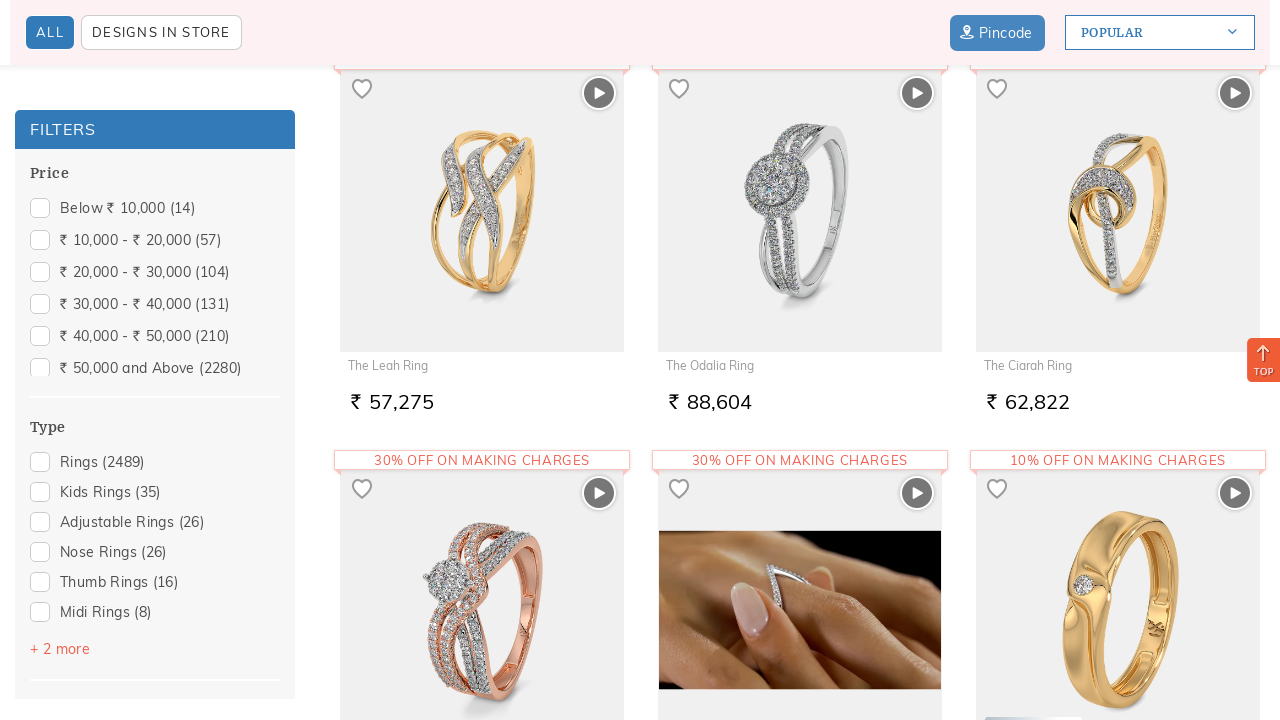

Scrolled down page (iteration 4/10)
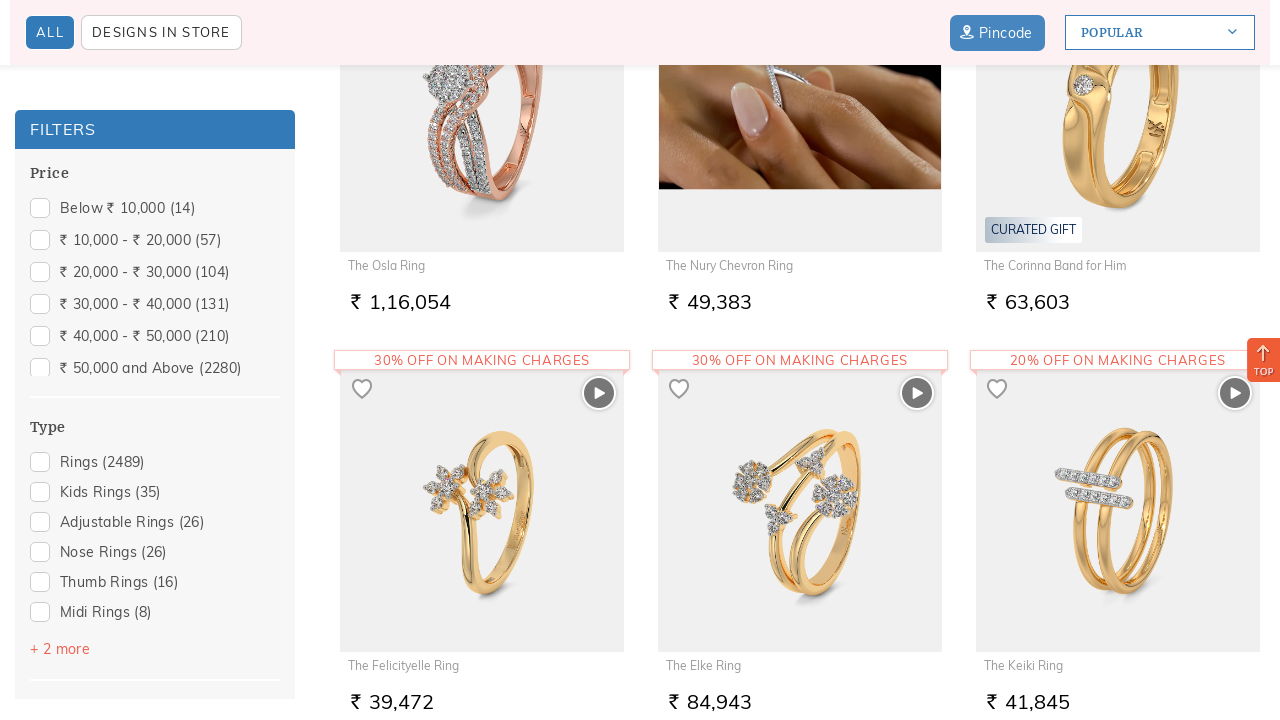

Waited 1 second after scrolling (iteration 4/10)
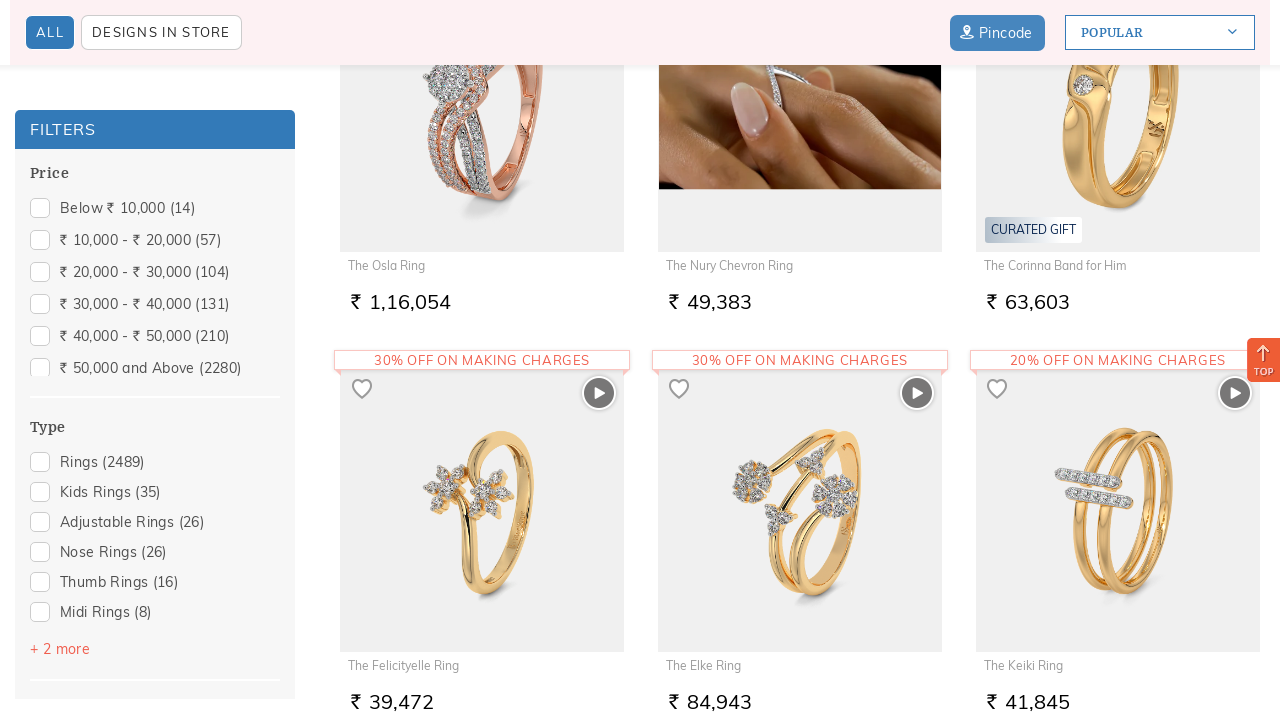

Scrolled down page (iteration 5/10)
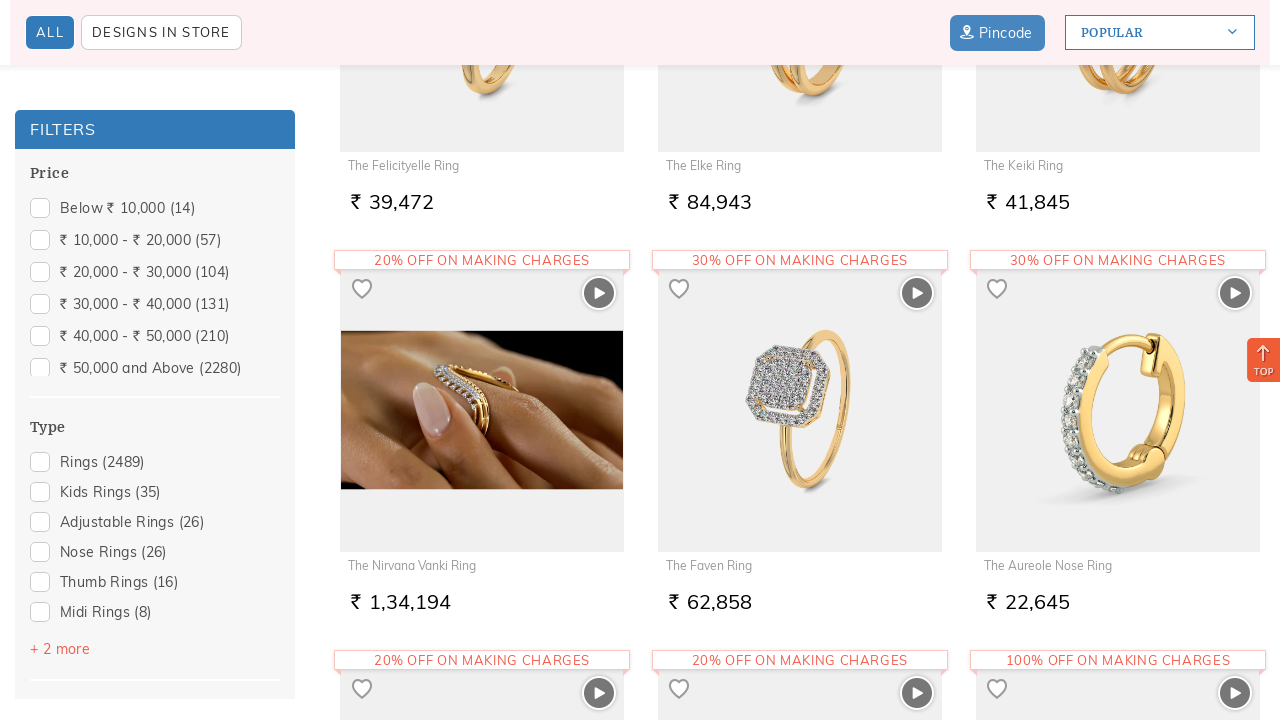

Waited 1 second after scrolling (iteration 5/10)
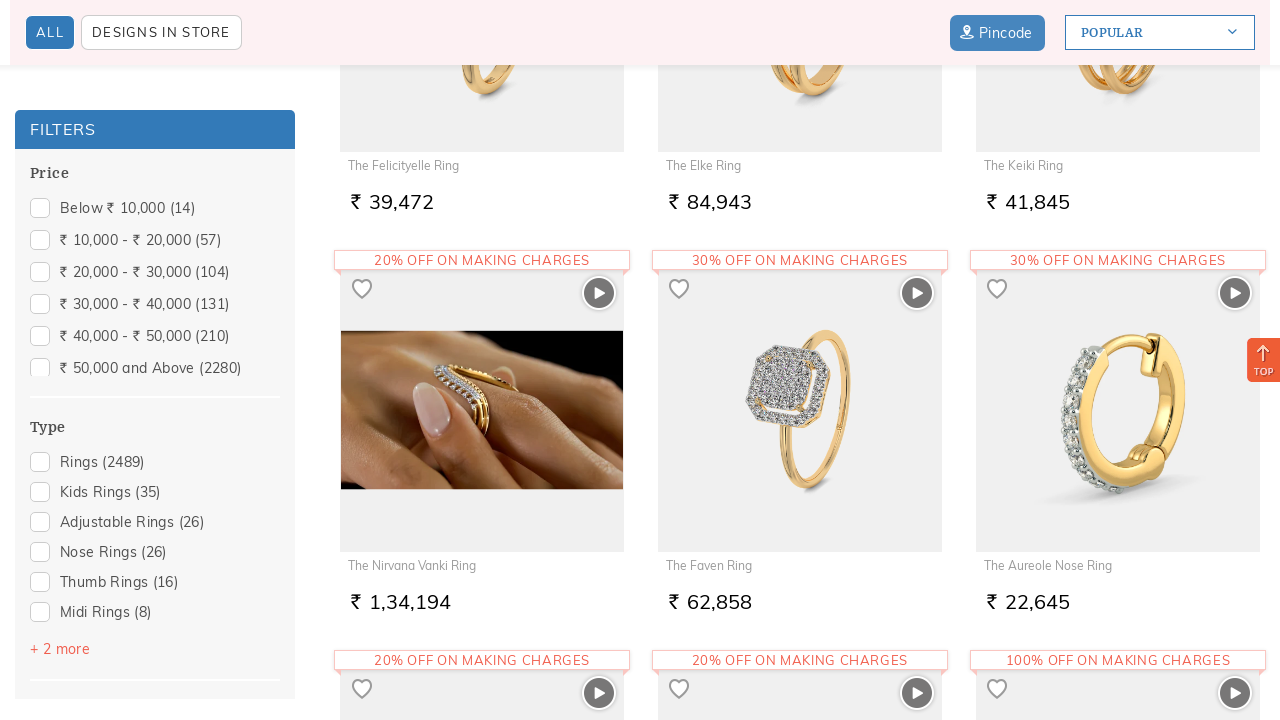

Scrolled down page (iteration 6/10)
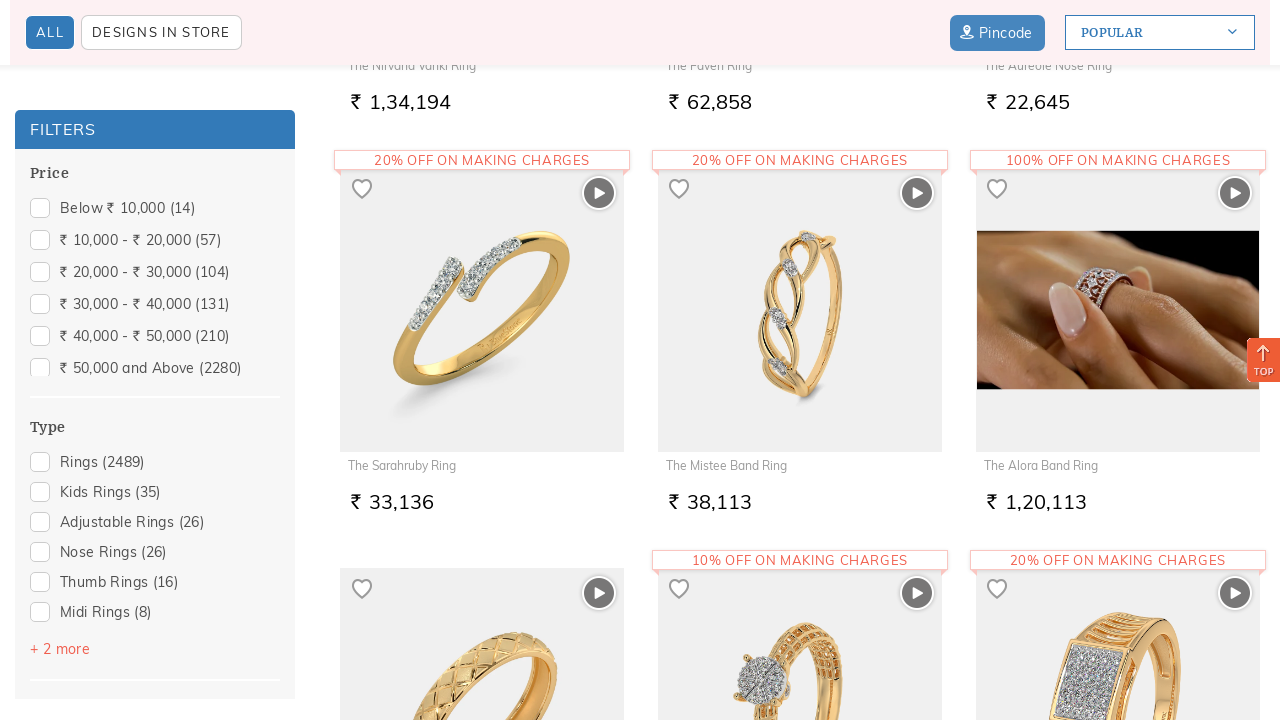

Waited 1 second after scrolling (iteration 6/10)
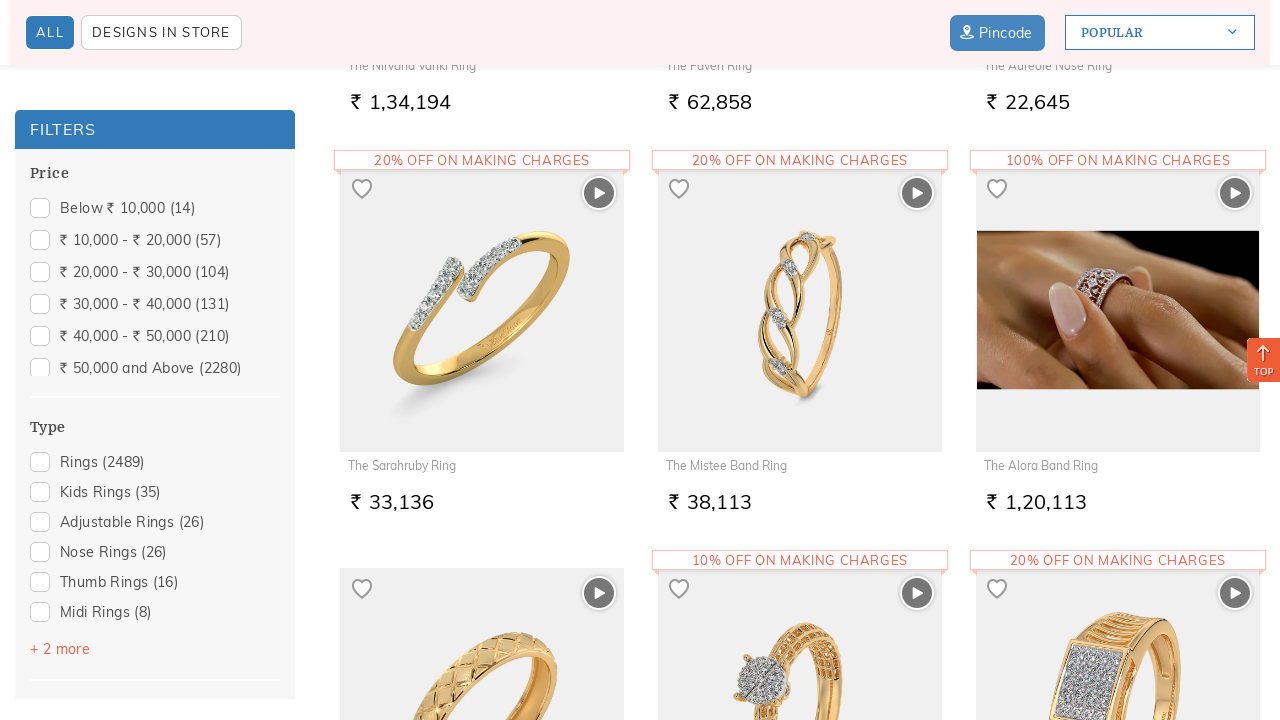

Scrolled down page (iteration 7/10)
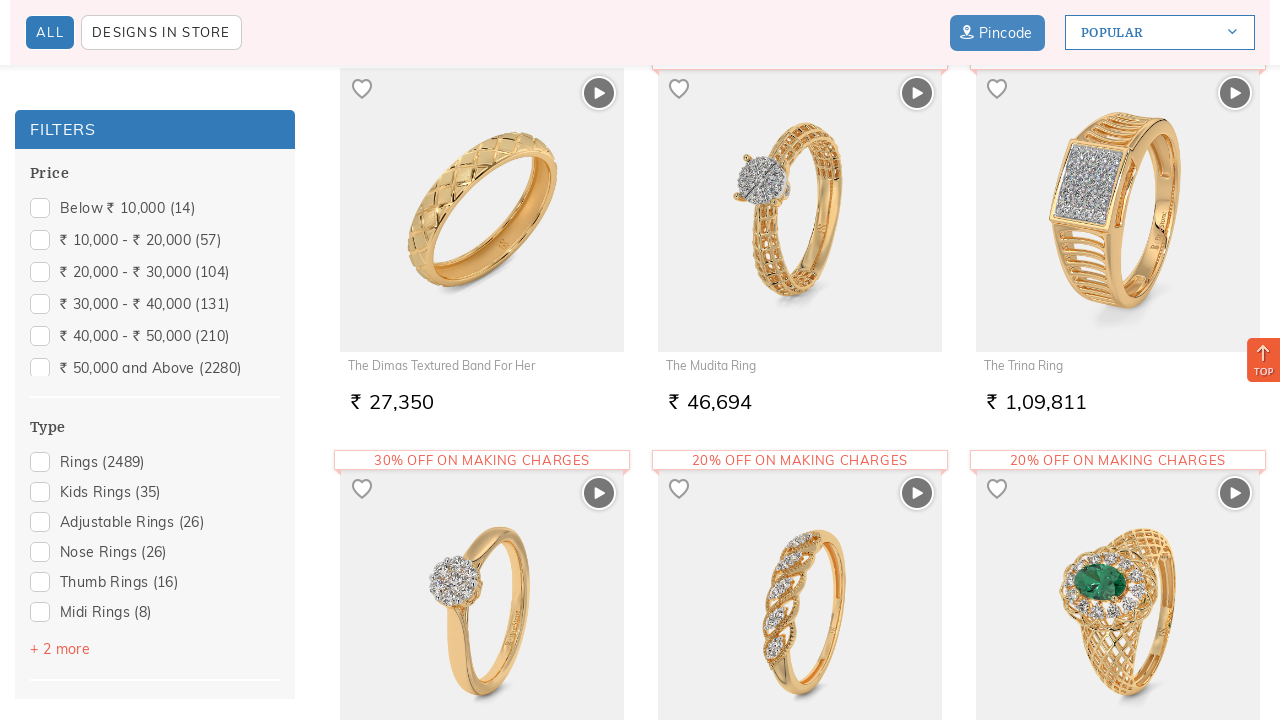

Waited 1 second after scrolling (iteration 7/10)
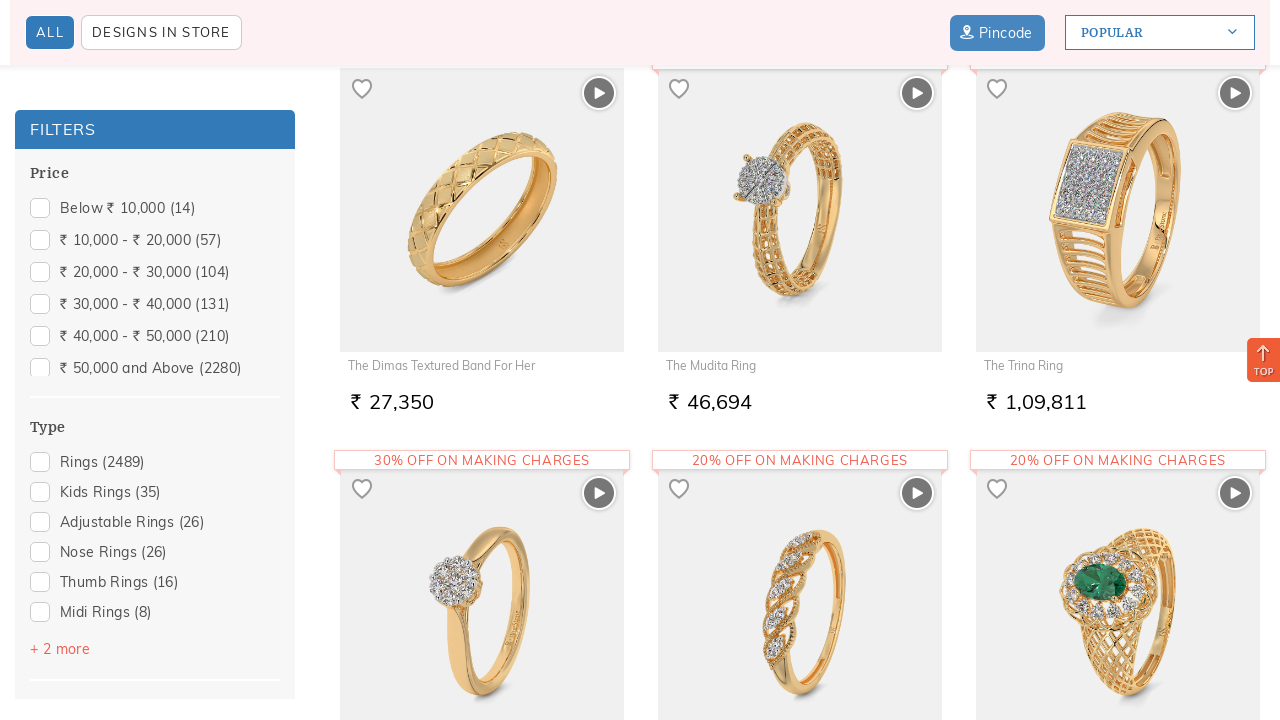

Scrolled down page (iteration 8/10)
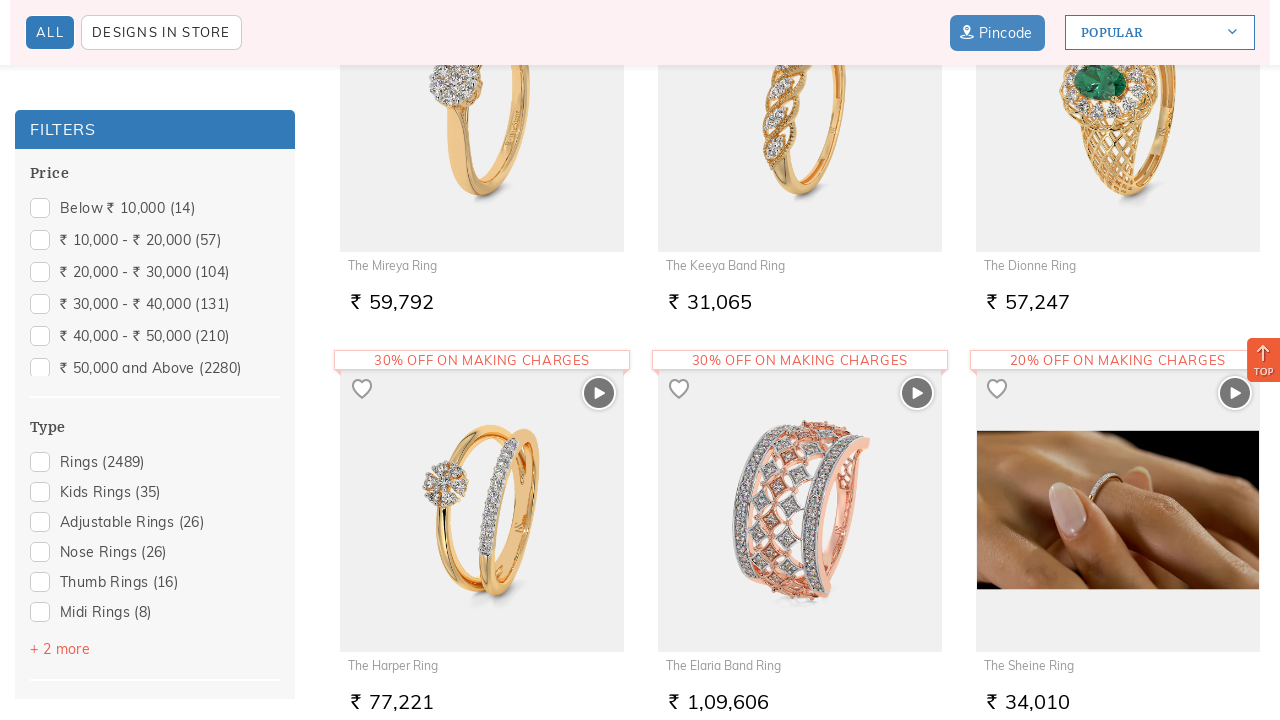

Waited 1 second after scrolling (iteration 8/10)
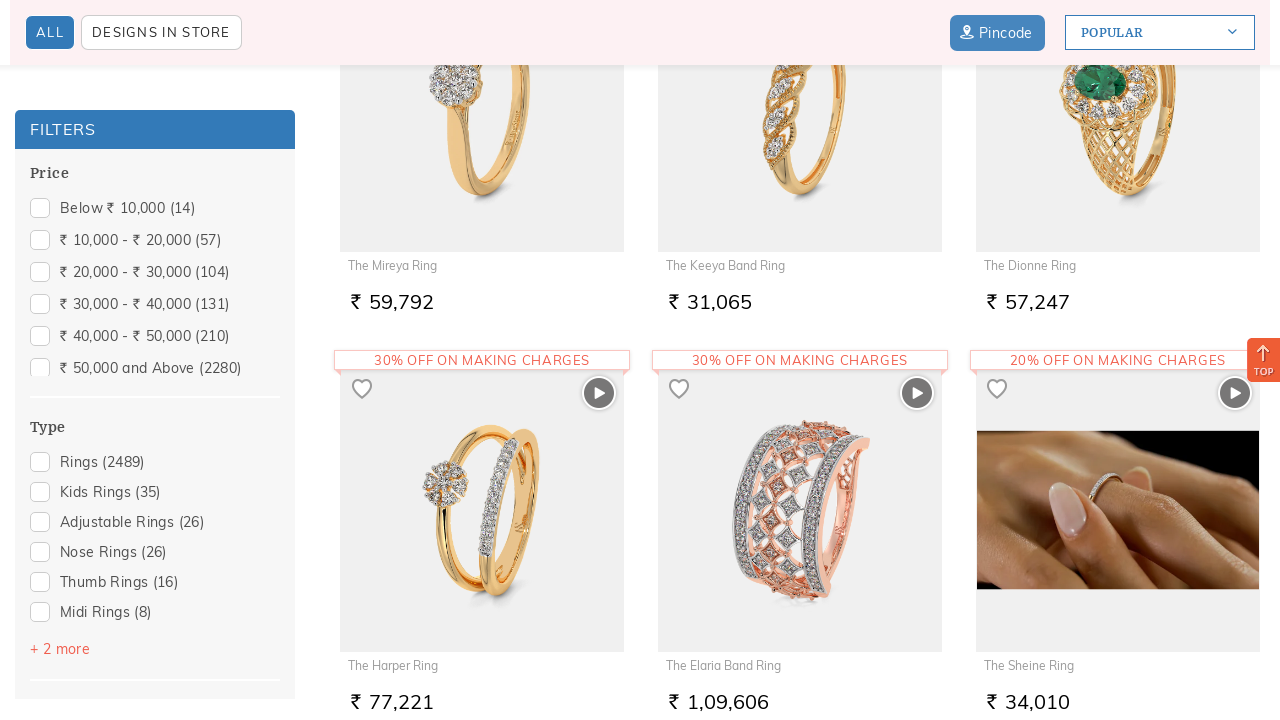

Scrolled down page (iteration 9/10)
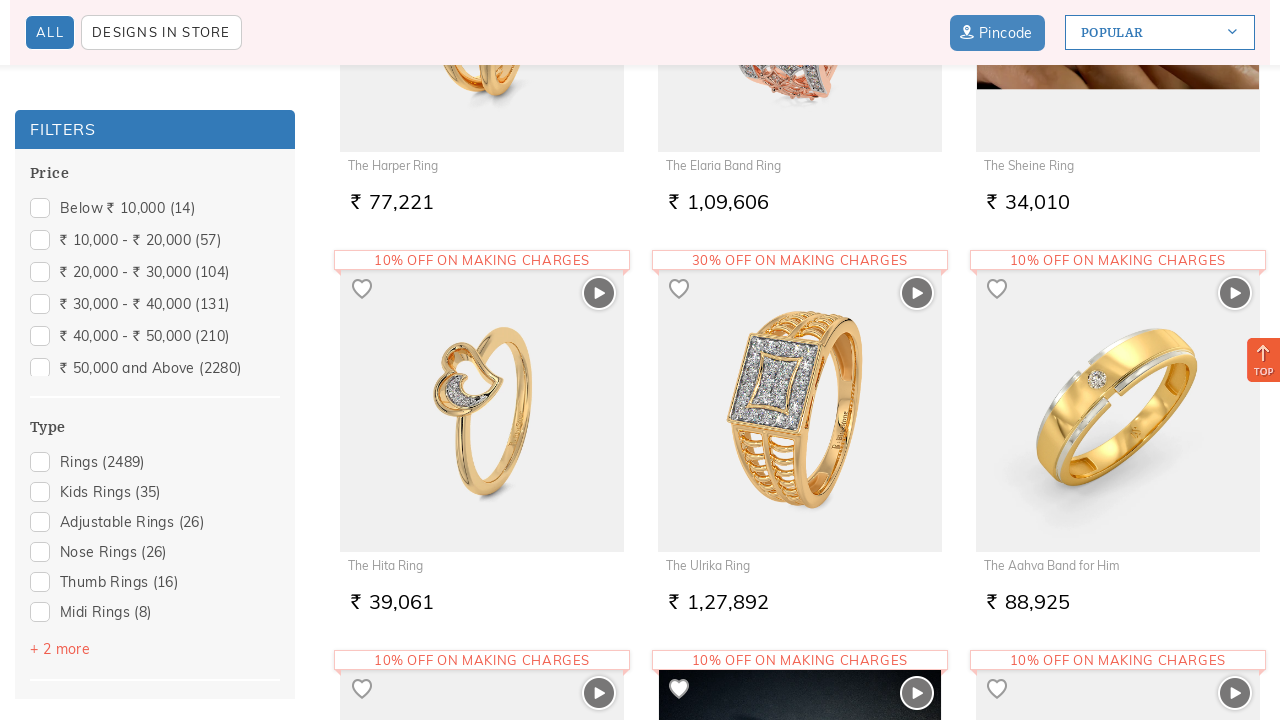

Waited 1 second after scrolling (iteration 9/10)
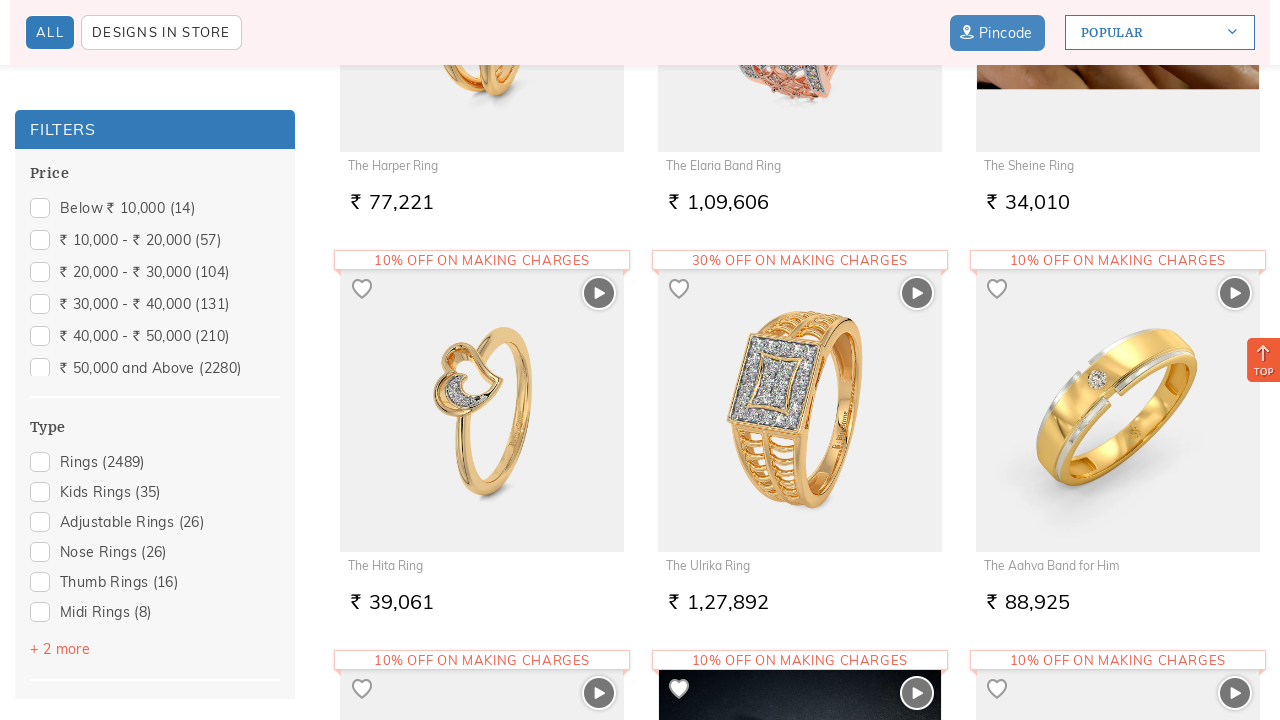

Scrolled down page (iteration 10/10)
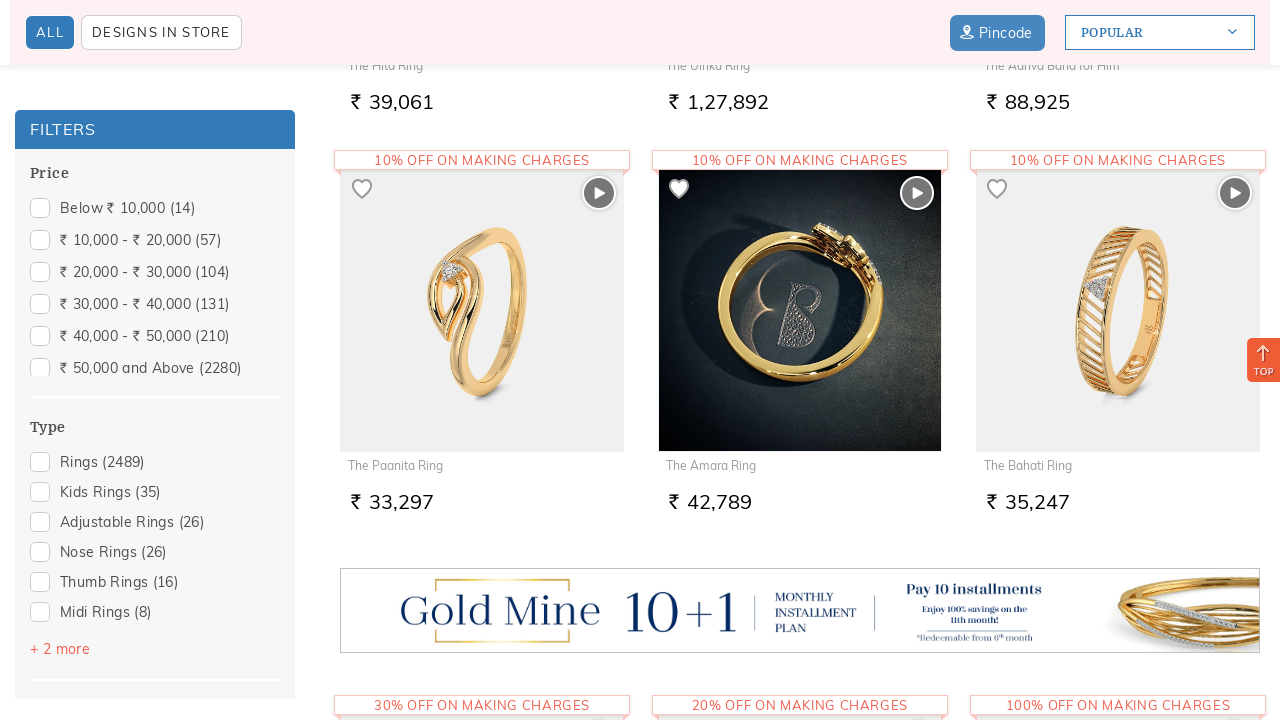

Waited 1 second after scrolling (iteration 10/10)
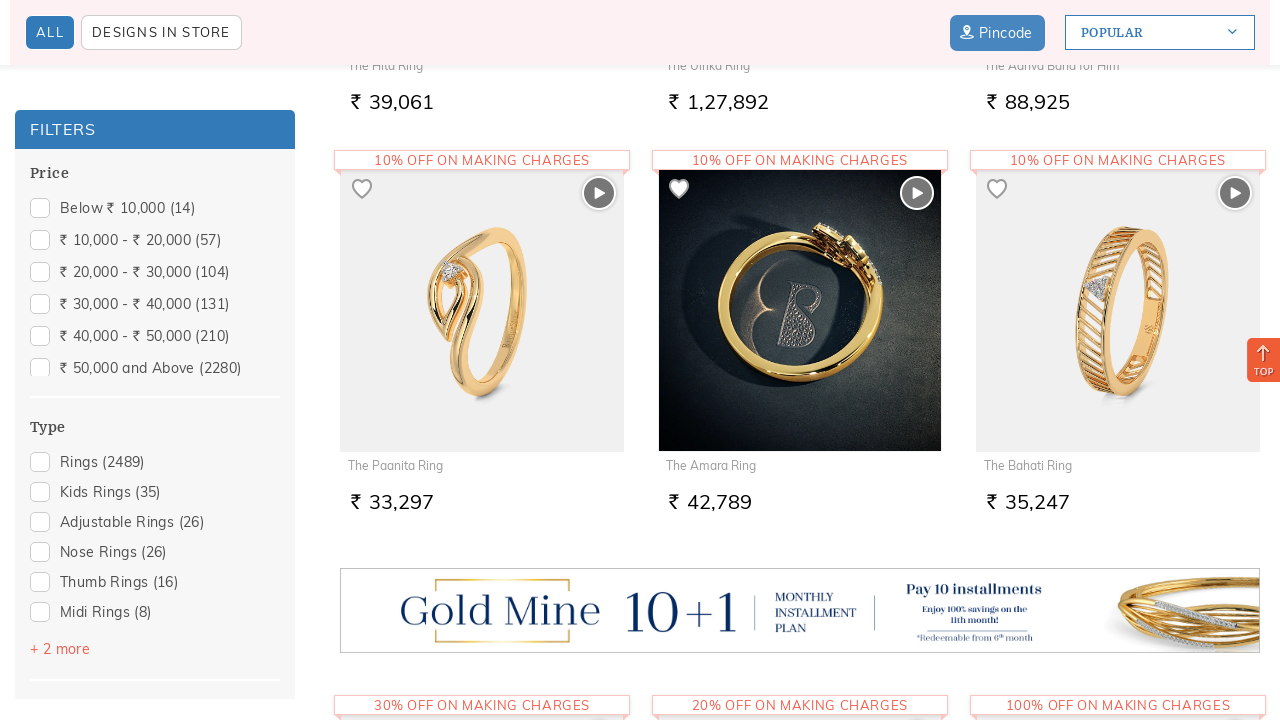

Clicked 'Back to Top' button at (1264, 360) on a[title='Back to Top']
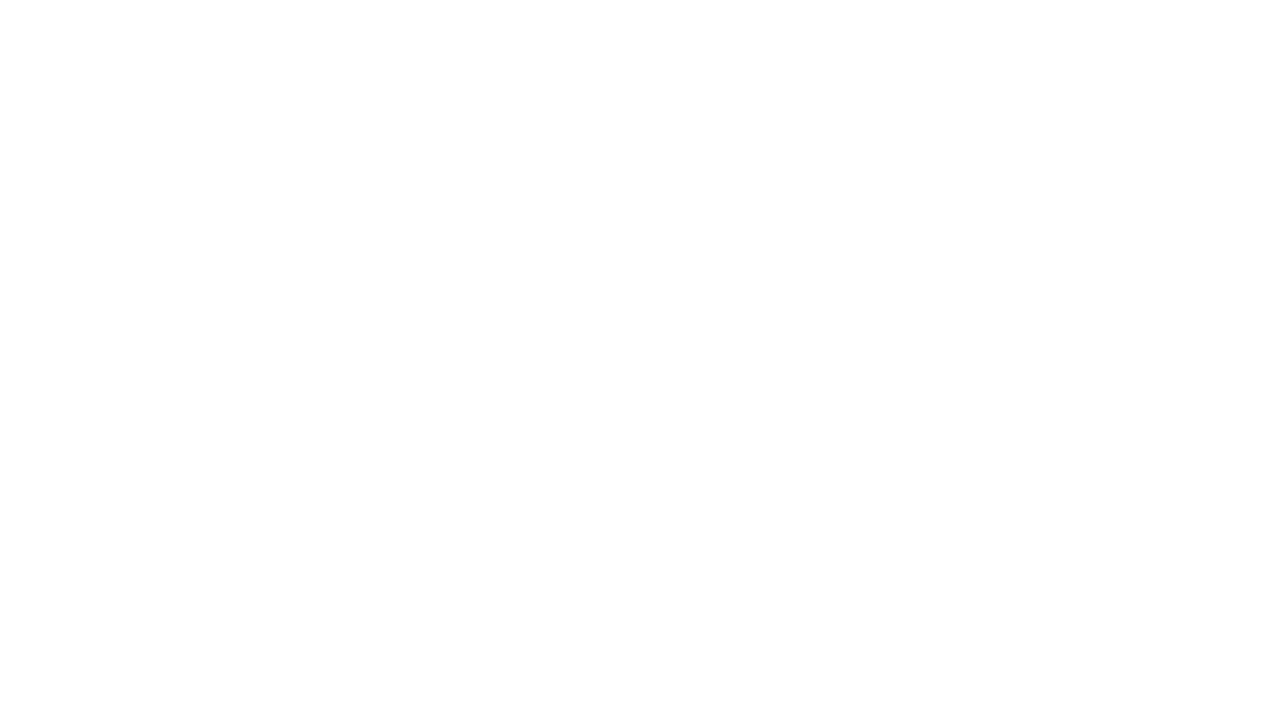

Waited 1 second to observe scroll effect
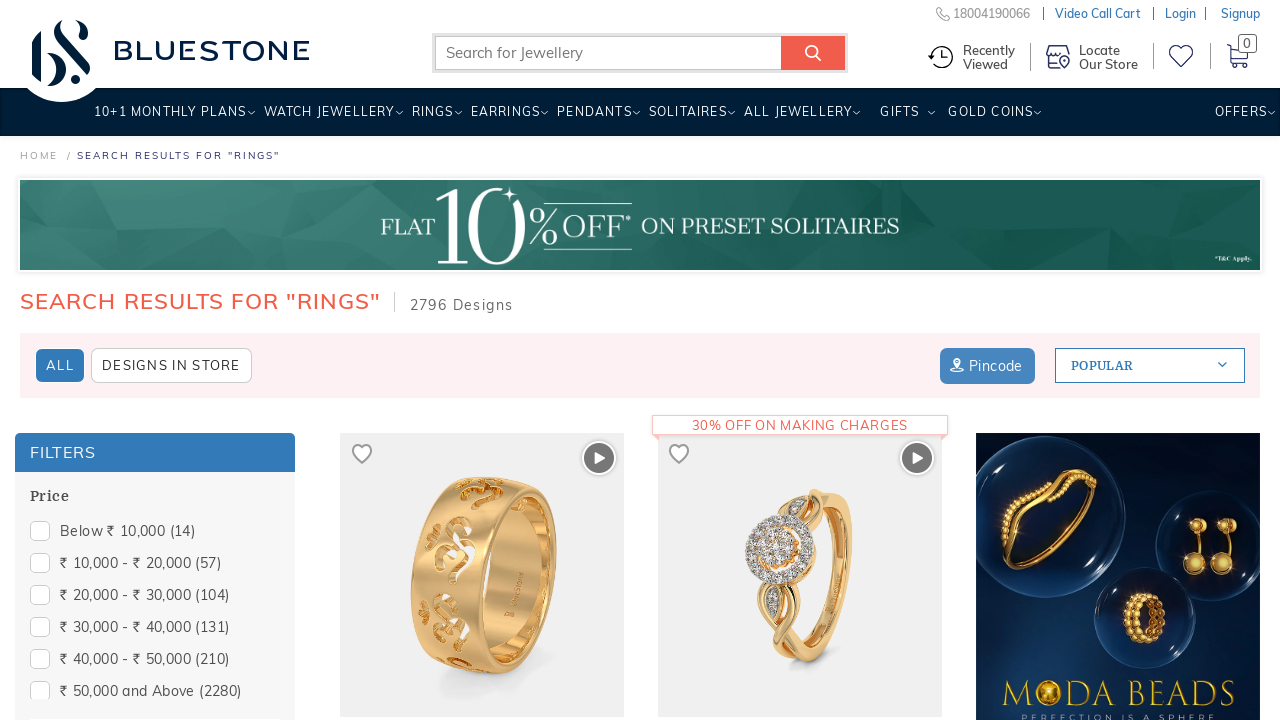

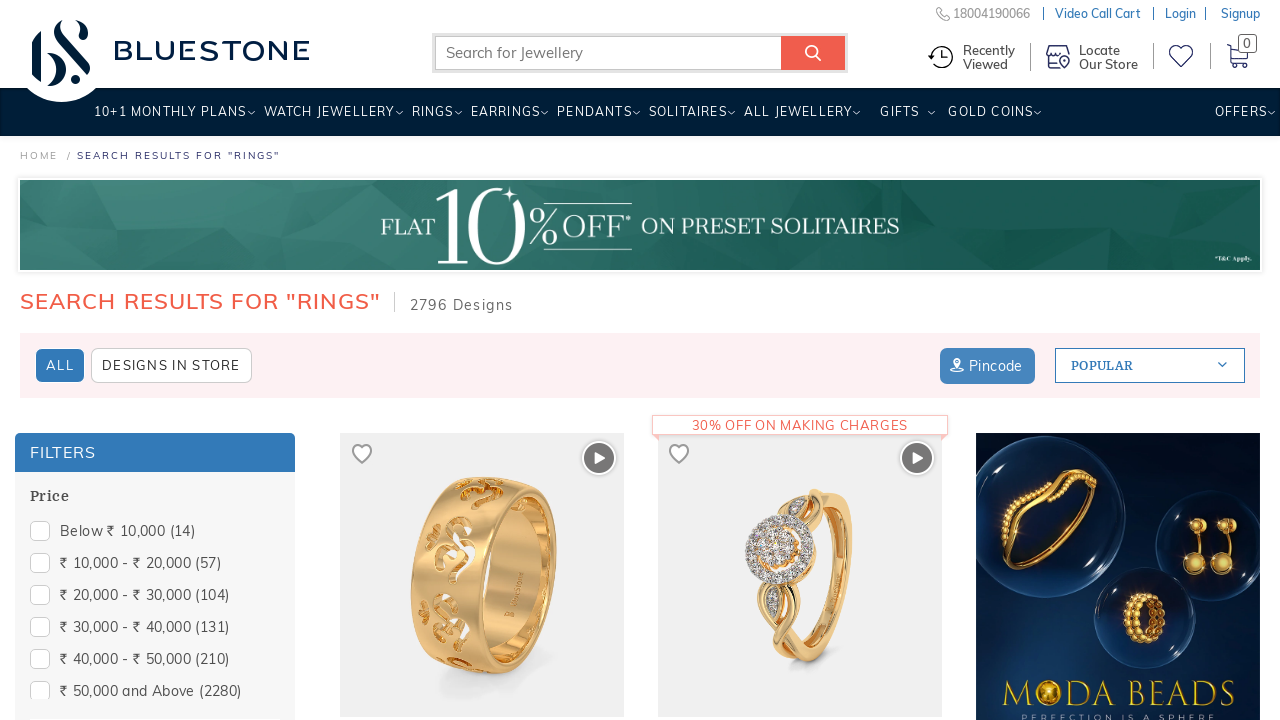